Navigates to Oracle Java documentation, iterates through frames to find and click the "Description" link

Starting URL: https://docs.oracle.com/javase/8/docs/api/

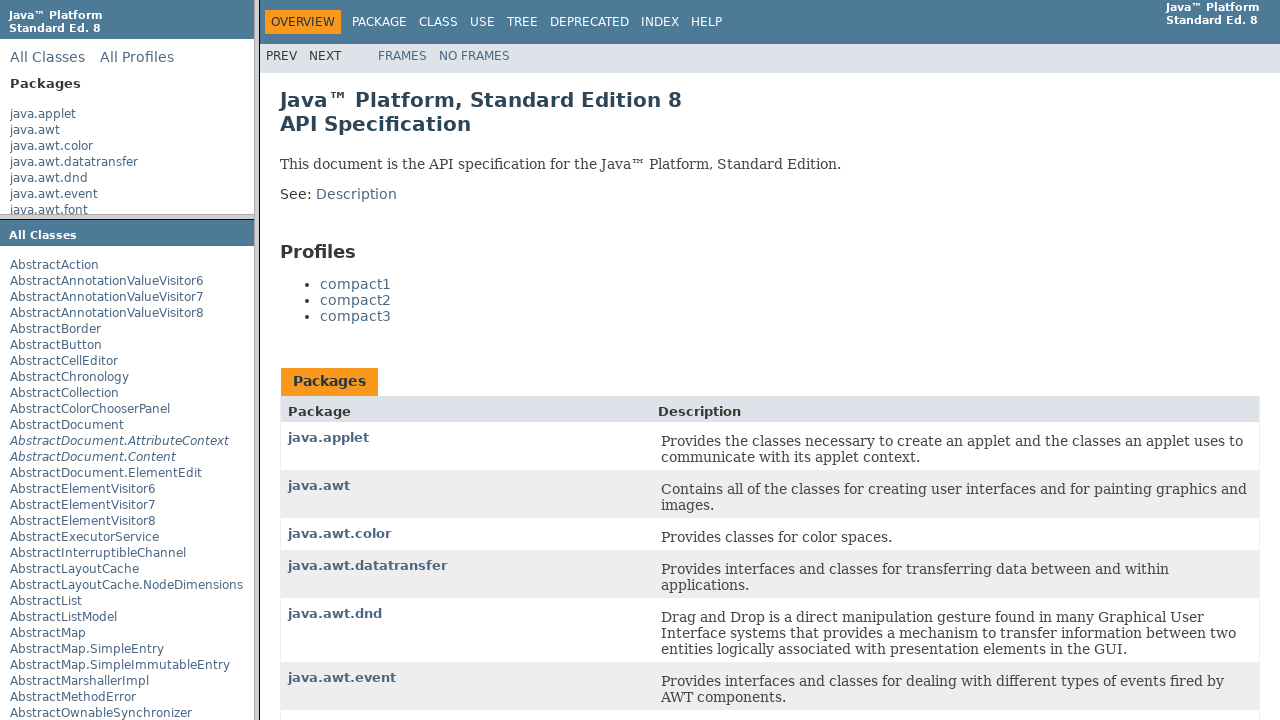

Navigated to Oracle Java 8 API documentation
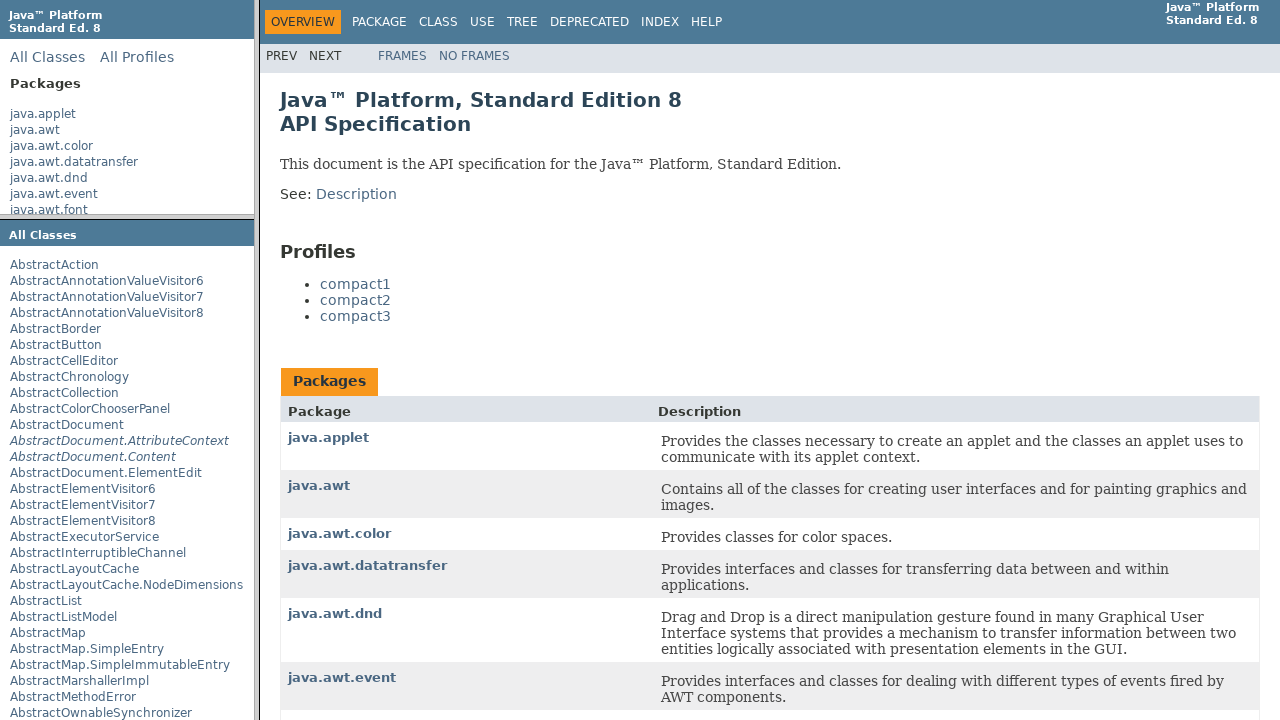

Retrieved all frames from the page
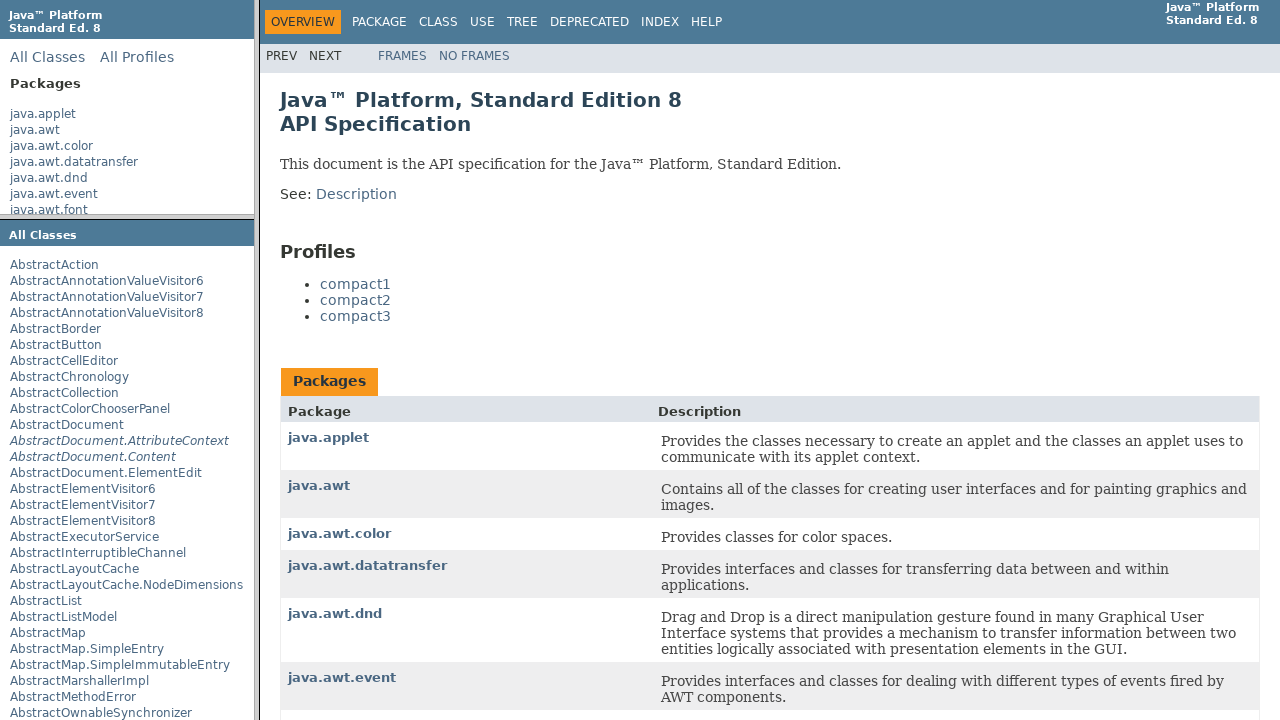

Found frame containing 'Description' link
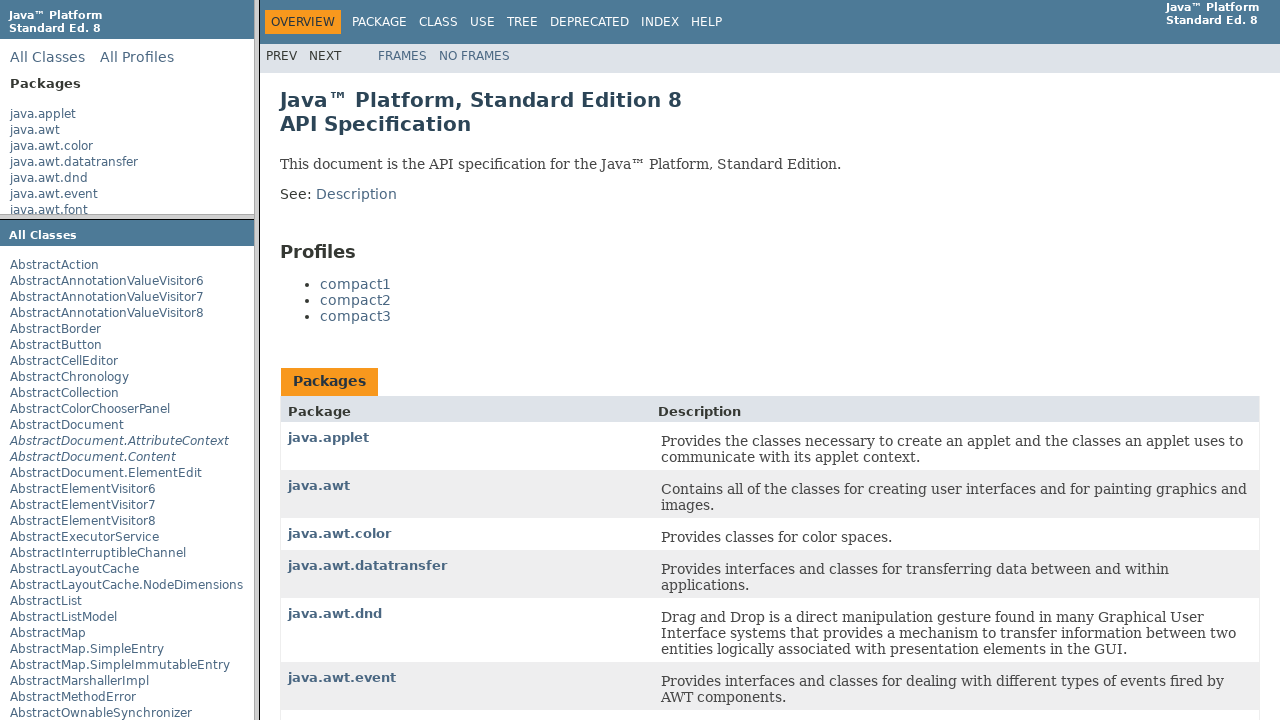

Clicked the 'Description' link in target frame at (356, 194) on a:text('Description')
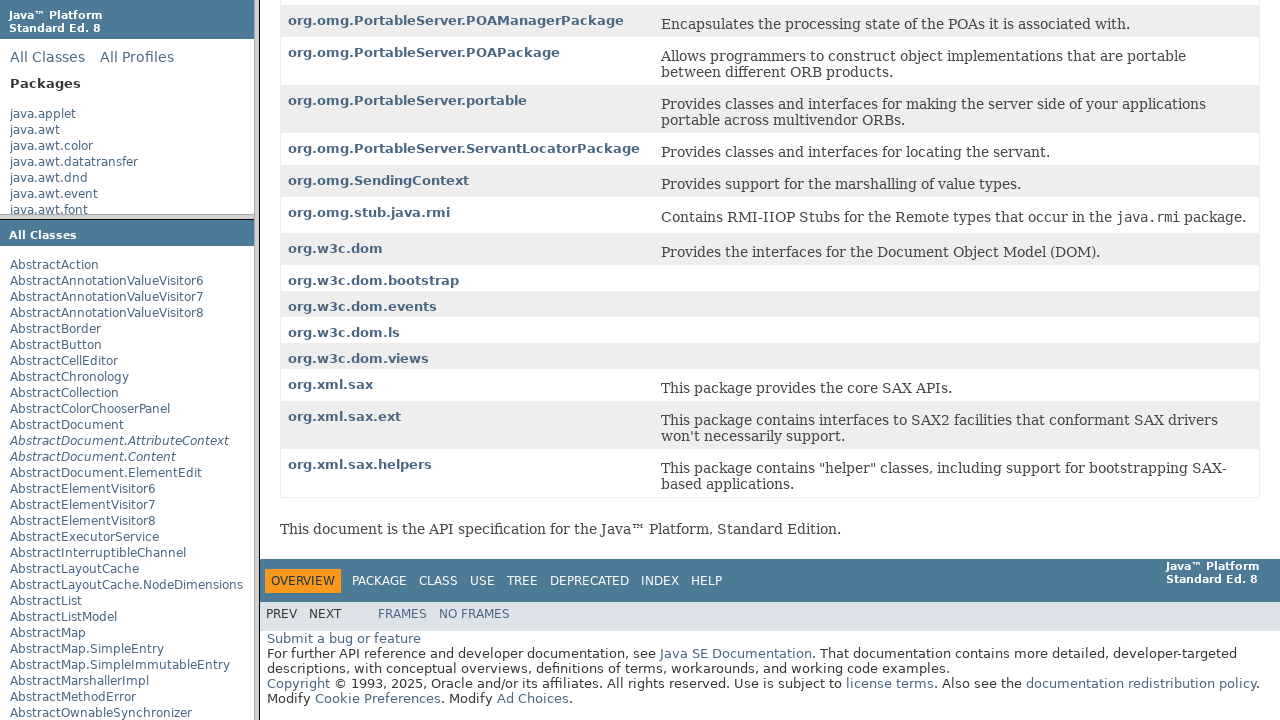

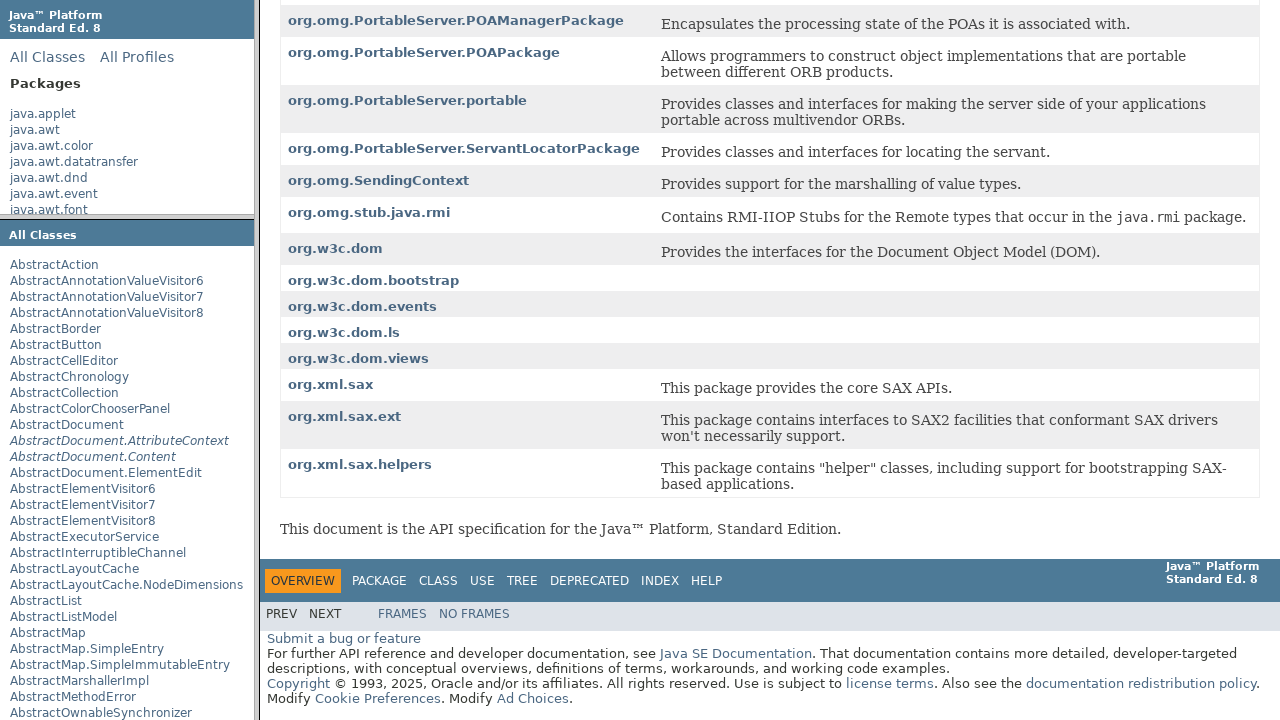